Tests error message validation when submitting login form without username but with password

Starting URL: https://rahulshettyacademy.com/loginpagePractise/

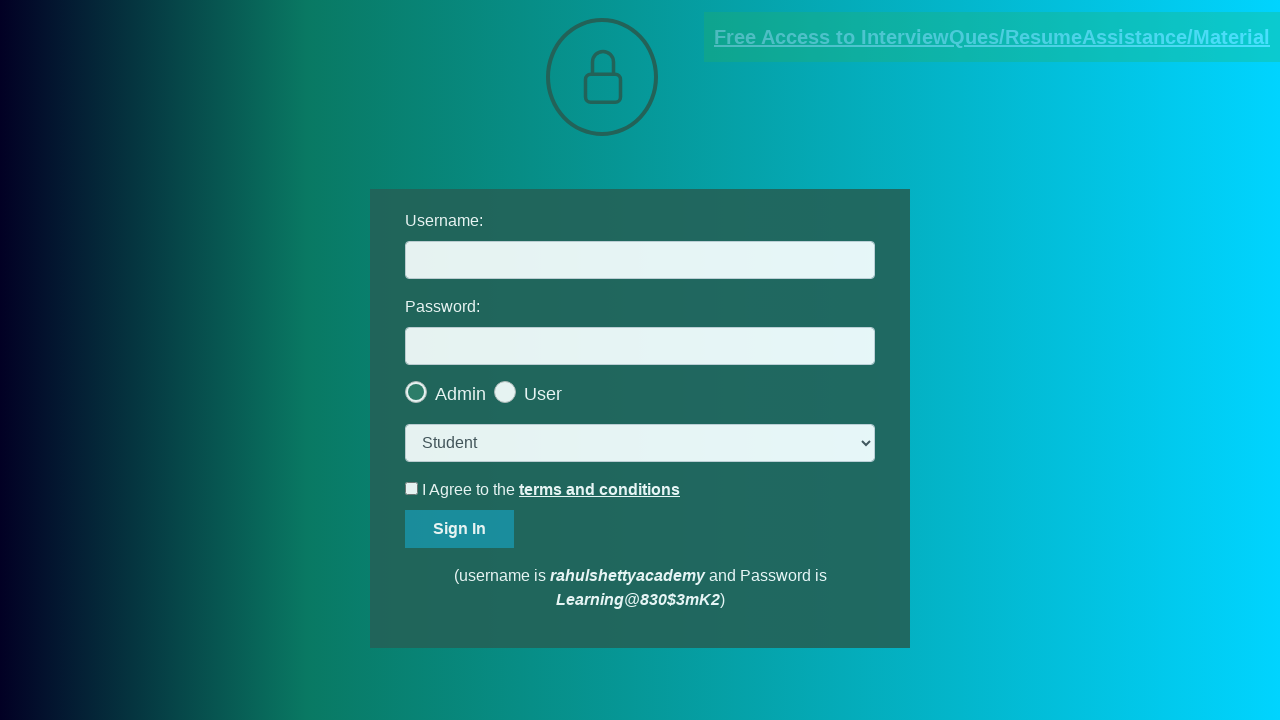

Cleared username field on input[name='username']
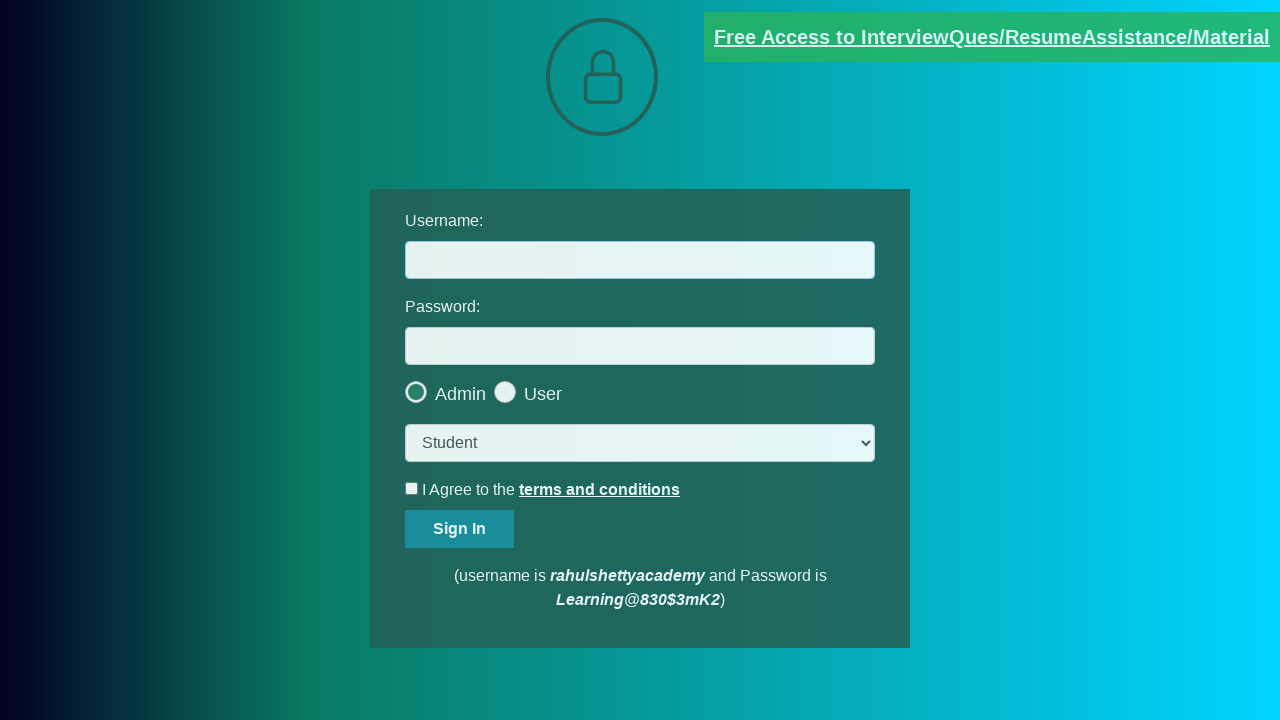

Entered password '1245398' without username on input[name='password']
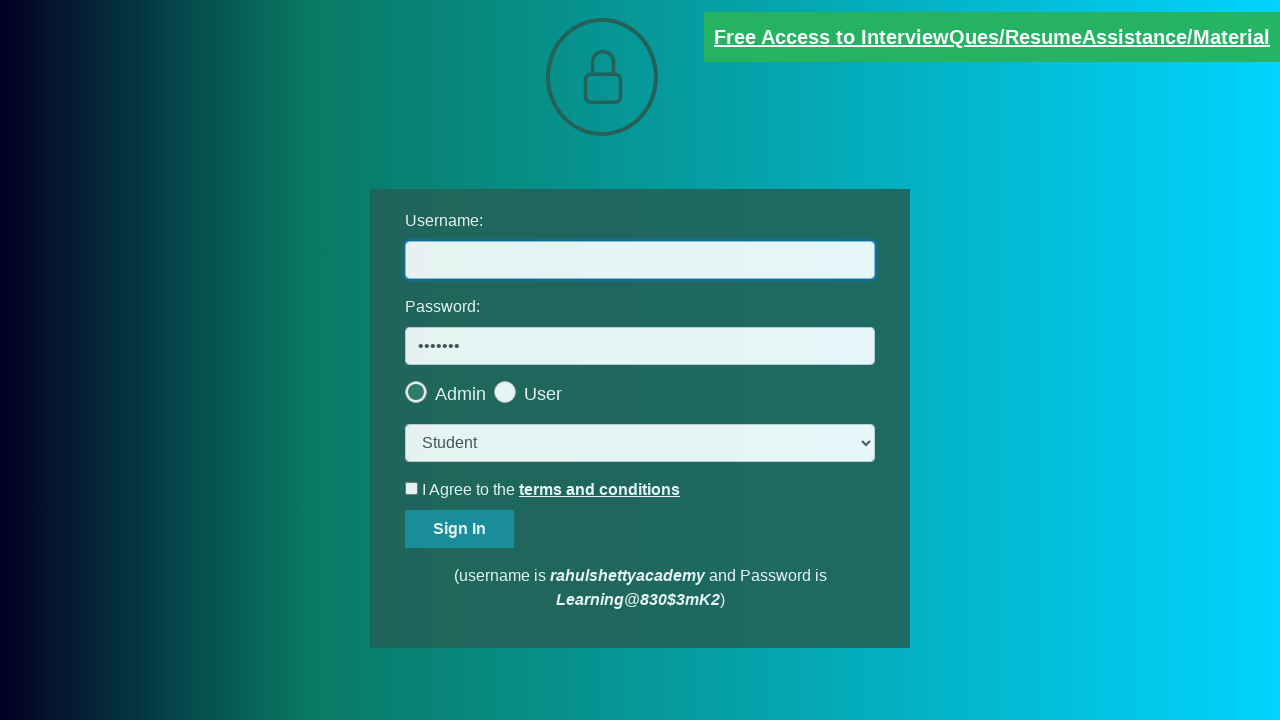

Clicked Sign In button at (460, 529) on input[name='signin']
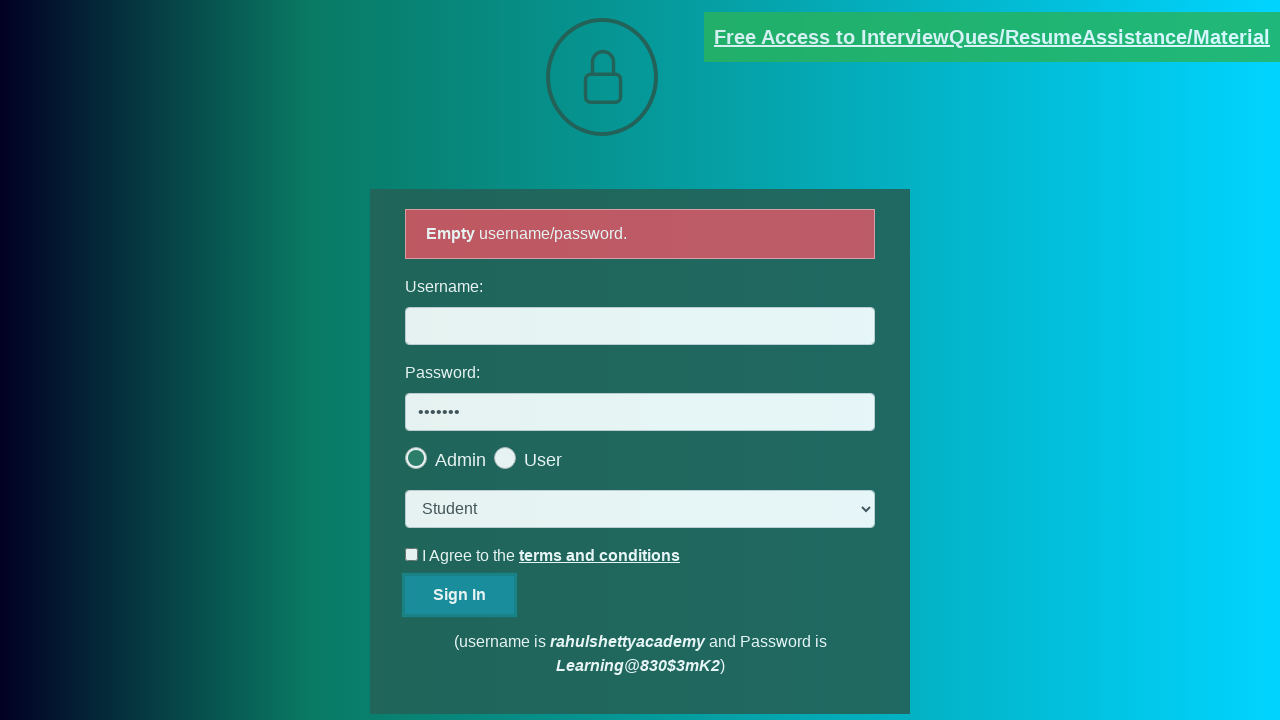

Error message appeared after submitting form without username
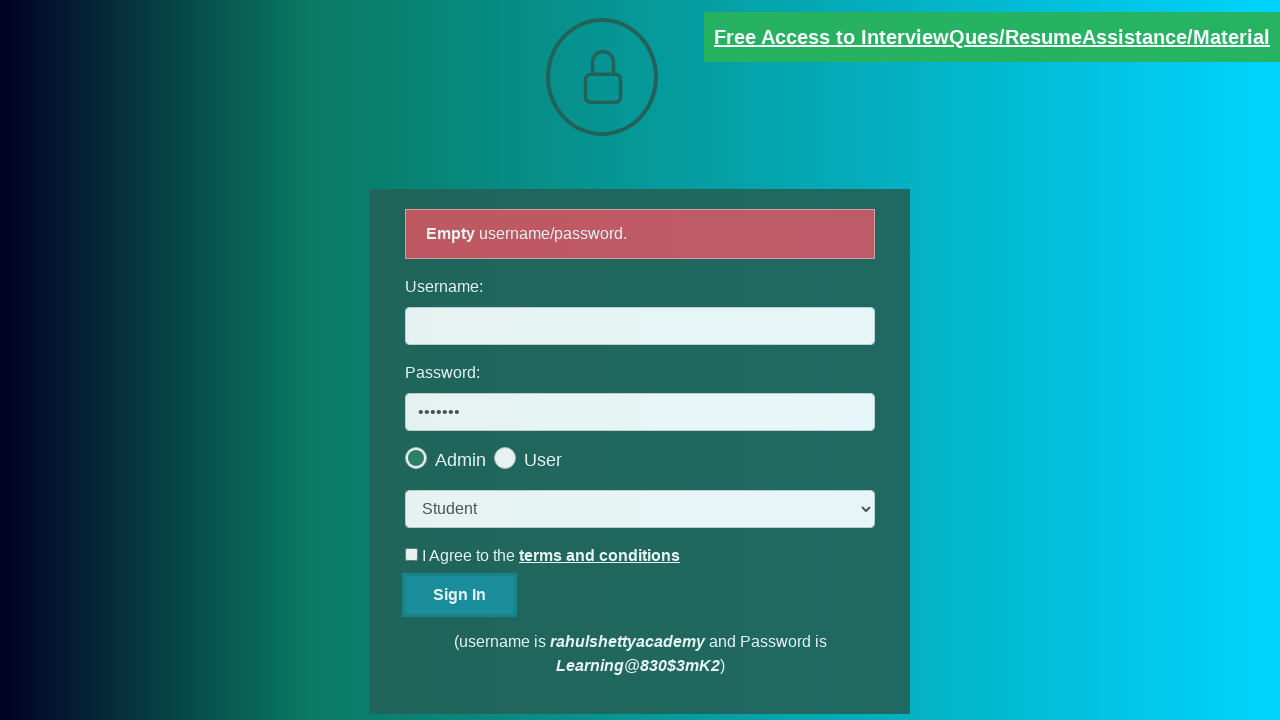

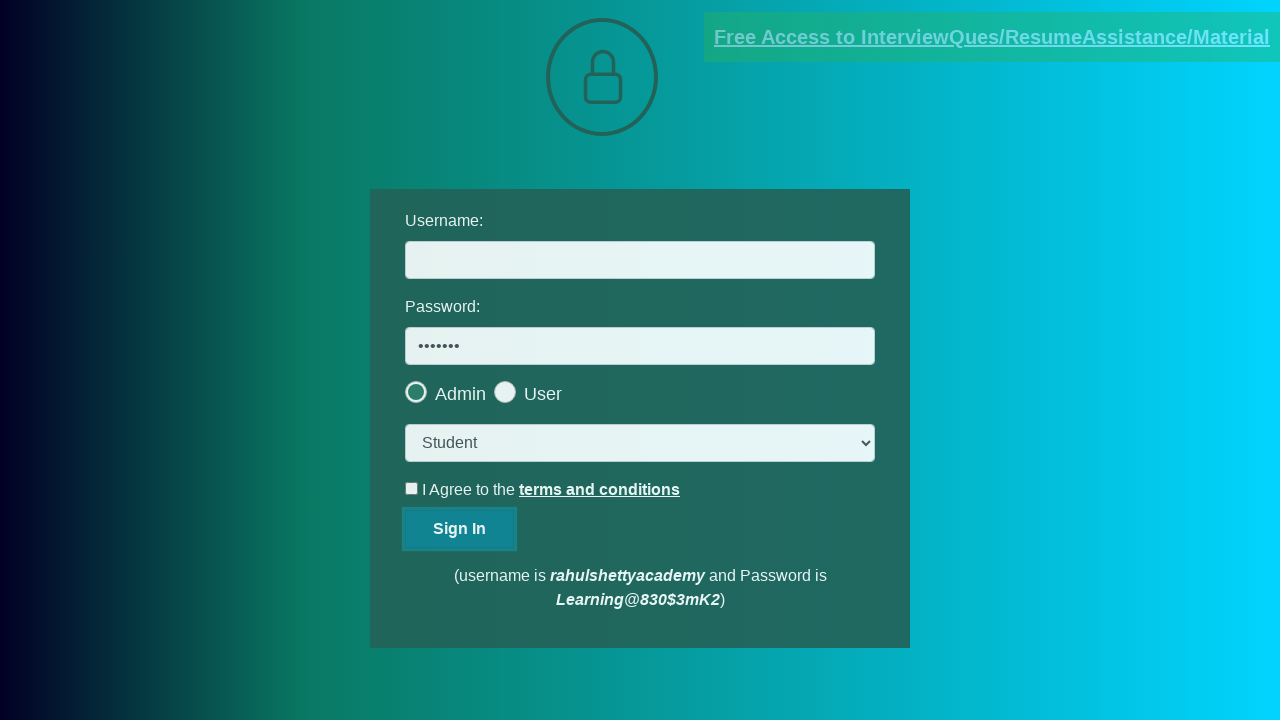